Tests browser window handling by clicking a button that opens a new window, switching to the new window, and verifying the heading text displayed in the child window.

Starting URL: https://demoqa.com/browser-windows

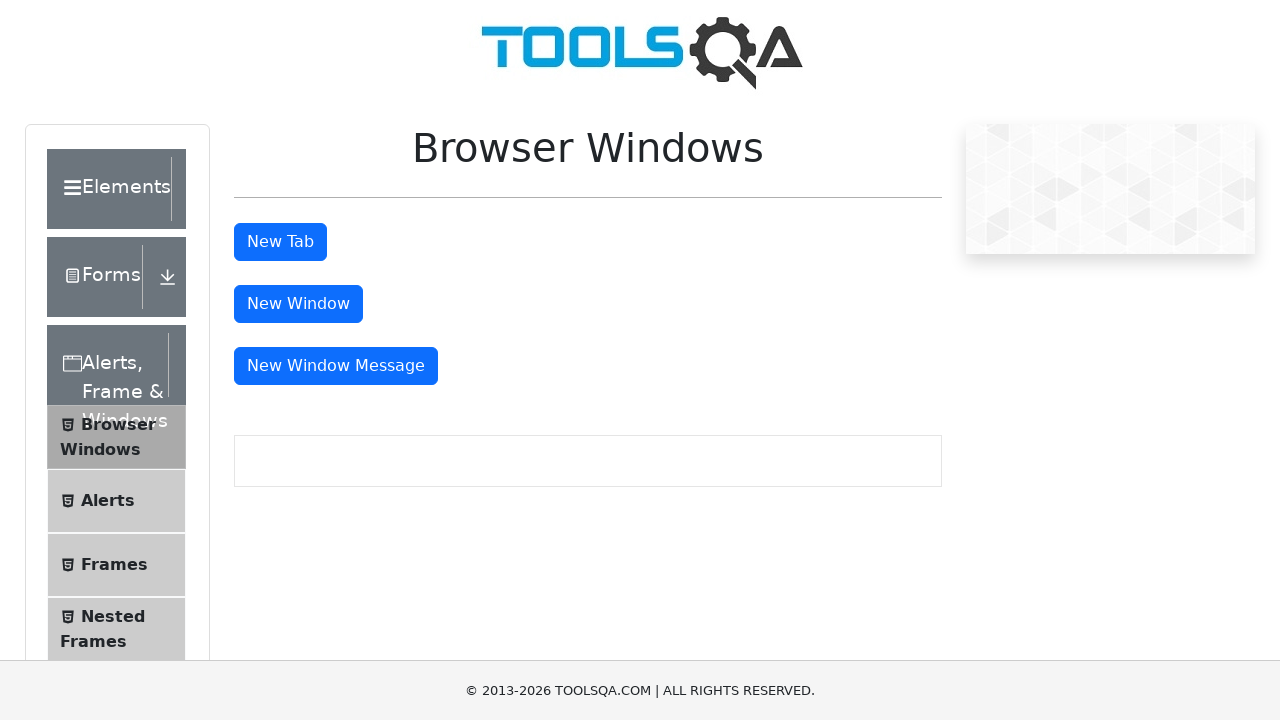

Clicked button to open new window at (298, 304) on #windowButton
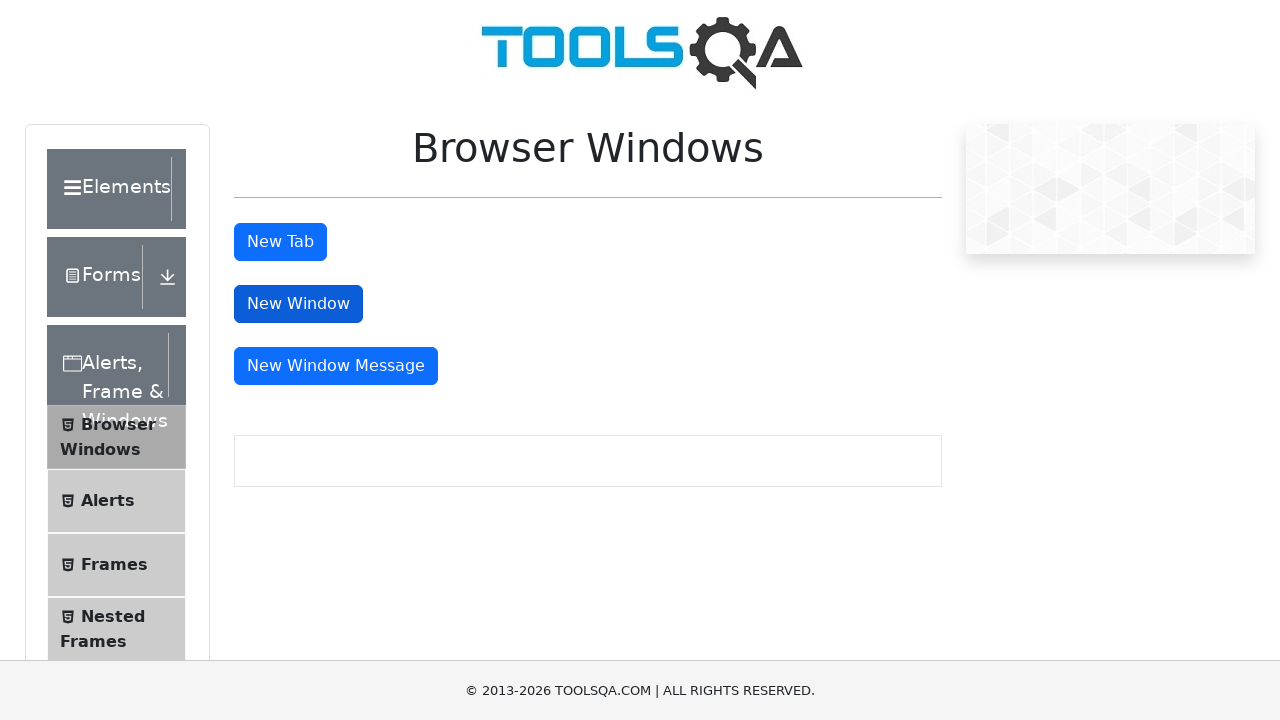

Captured new child window/tab
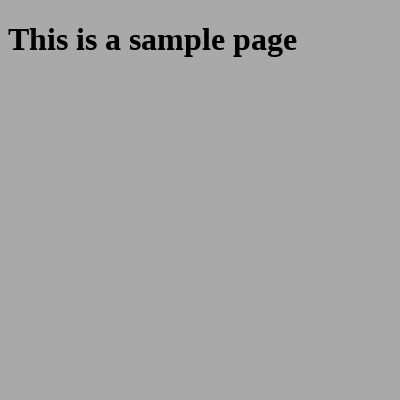

Child window finished loading
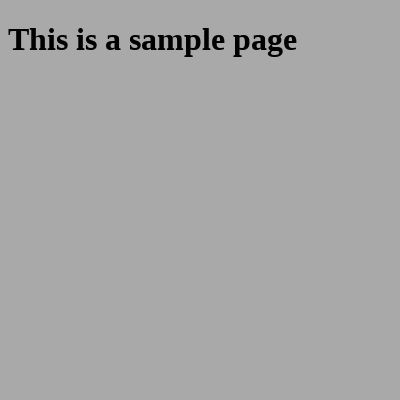

Heading element is visible in child window
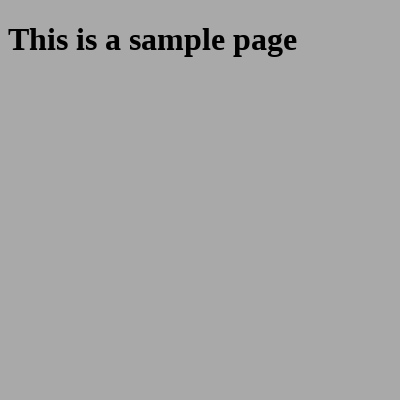

Verified heading text is 'This is a sample page'
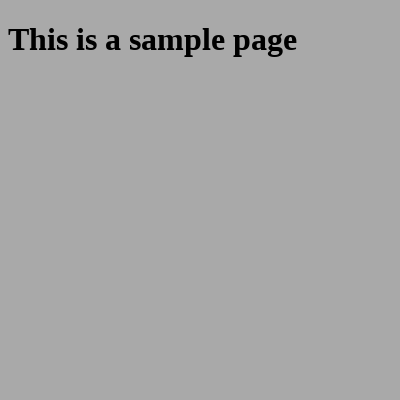

Closed child window
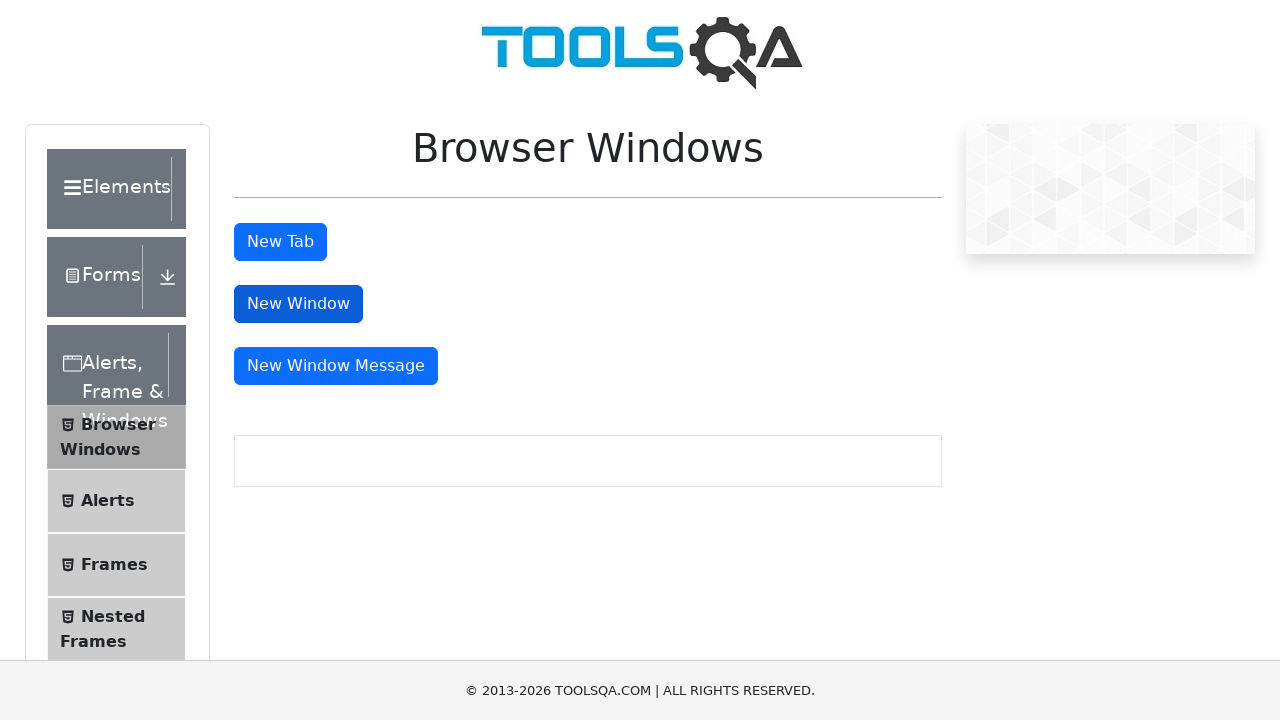

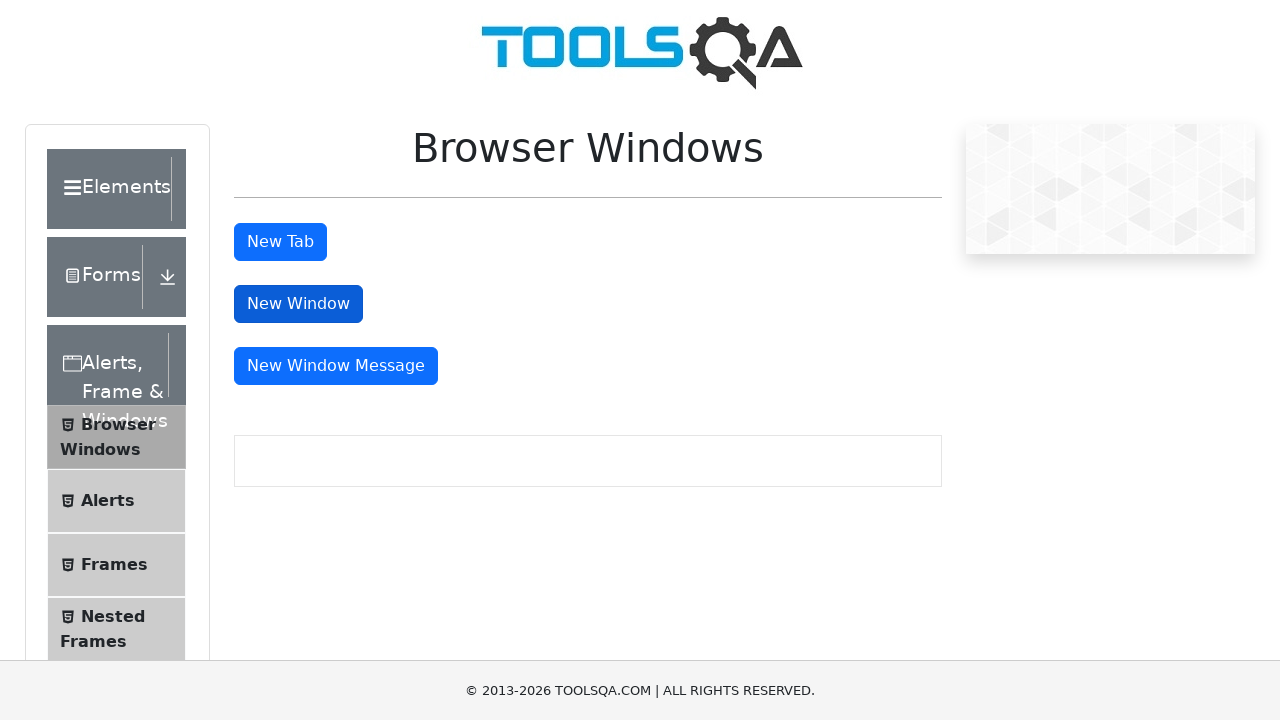